Tests the "Forgot Password" link on the OrangeHRM login page by clicking it and verifying navigation to the password reset page

Starting URL: https://opensource-demo.orangehrmlive.com/web/index.php/auth/login

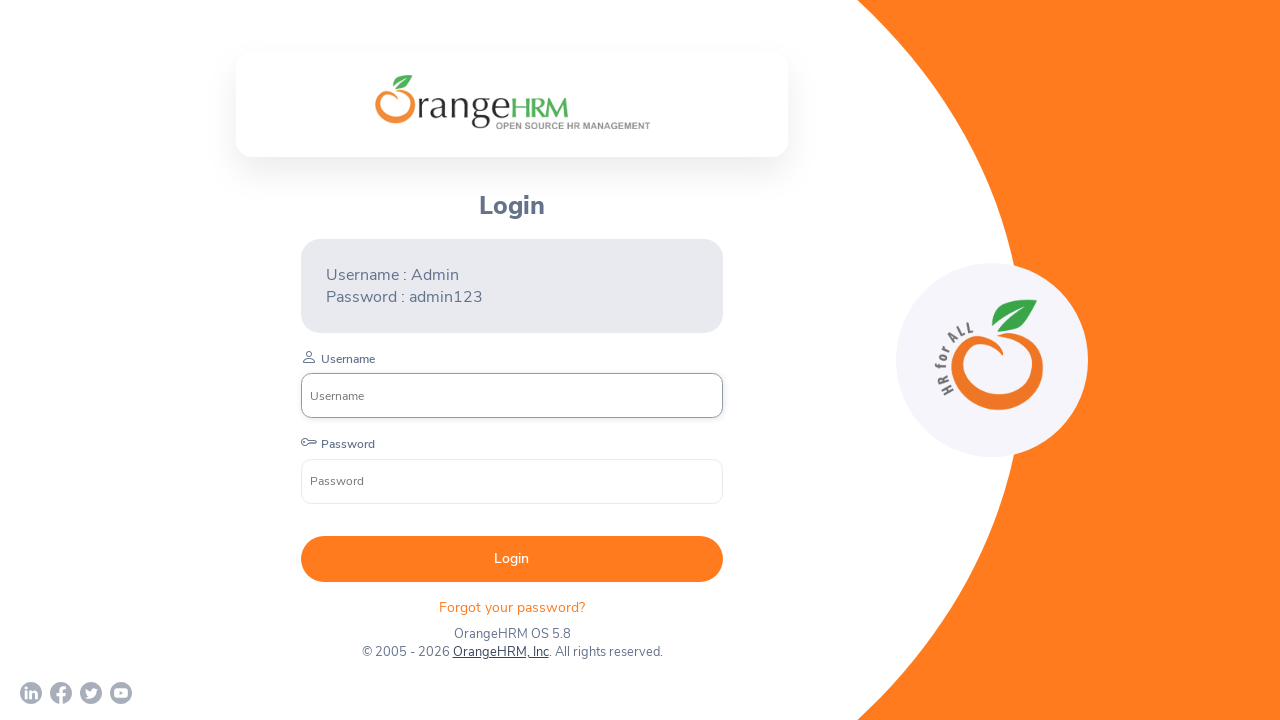

Login page loaded and 'Forgot your password?' link is visible
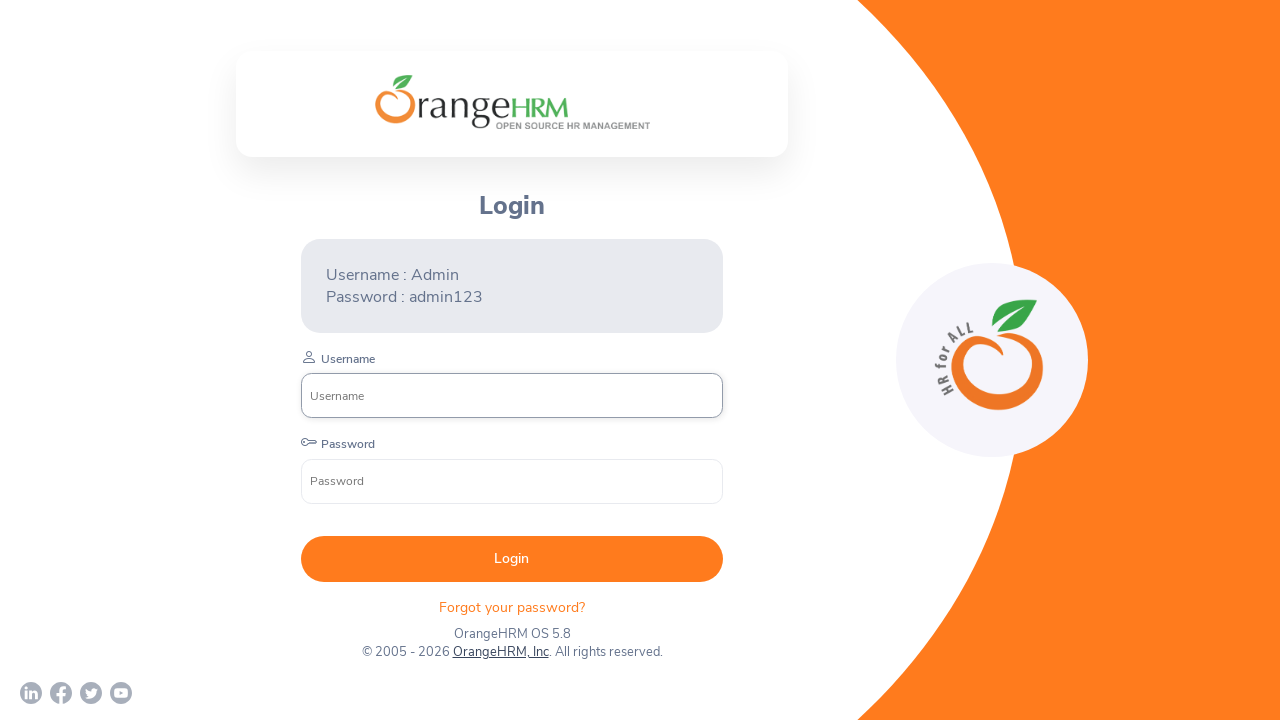

Clicked 'Forgot your password?' link at (512, 607) on p.oxd-text.orangehrm-login-forgot-header
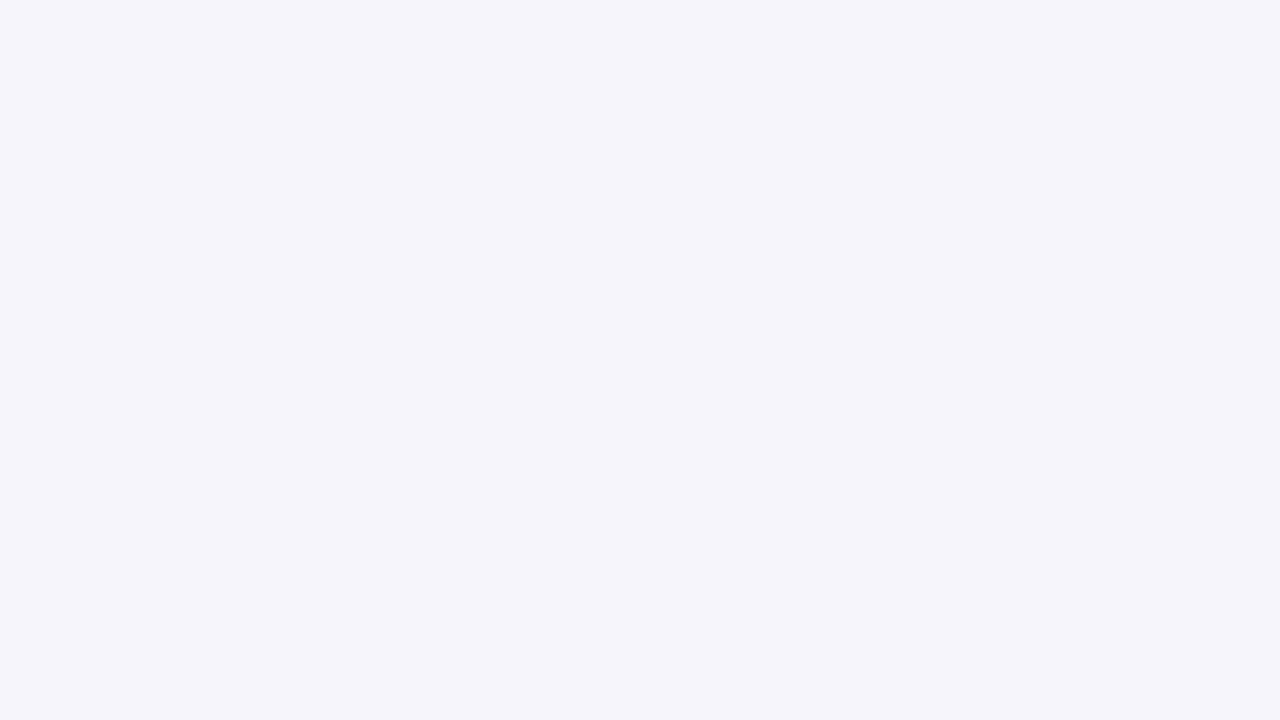

Navigated to password reset page (URL contains requestPasswordResetCode)
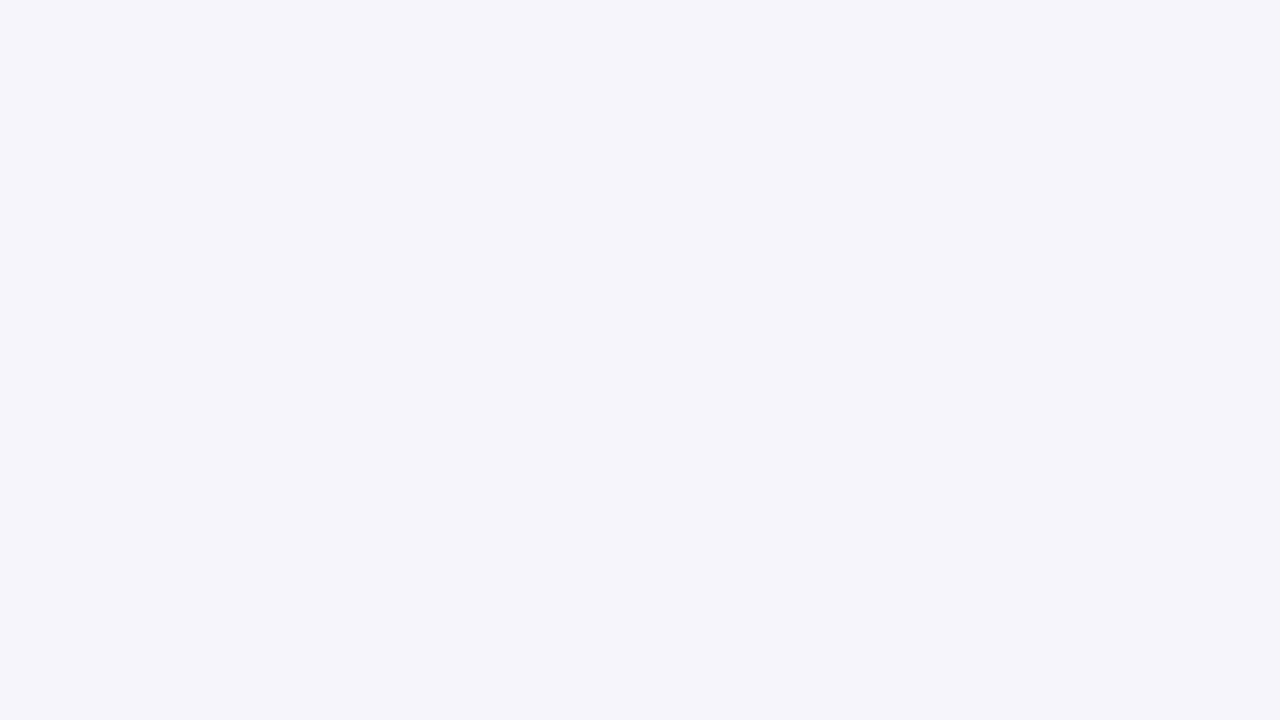

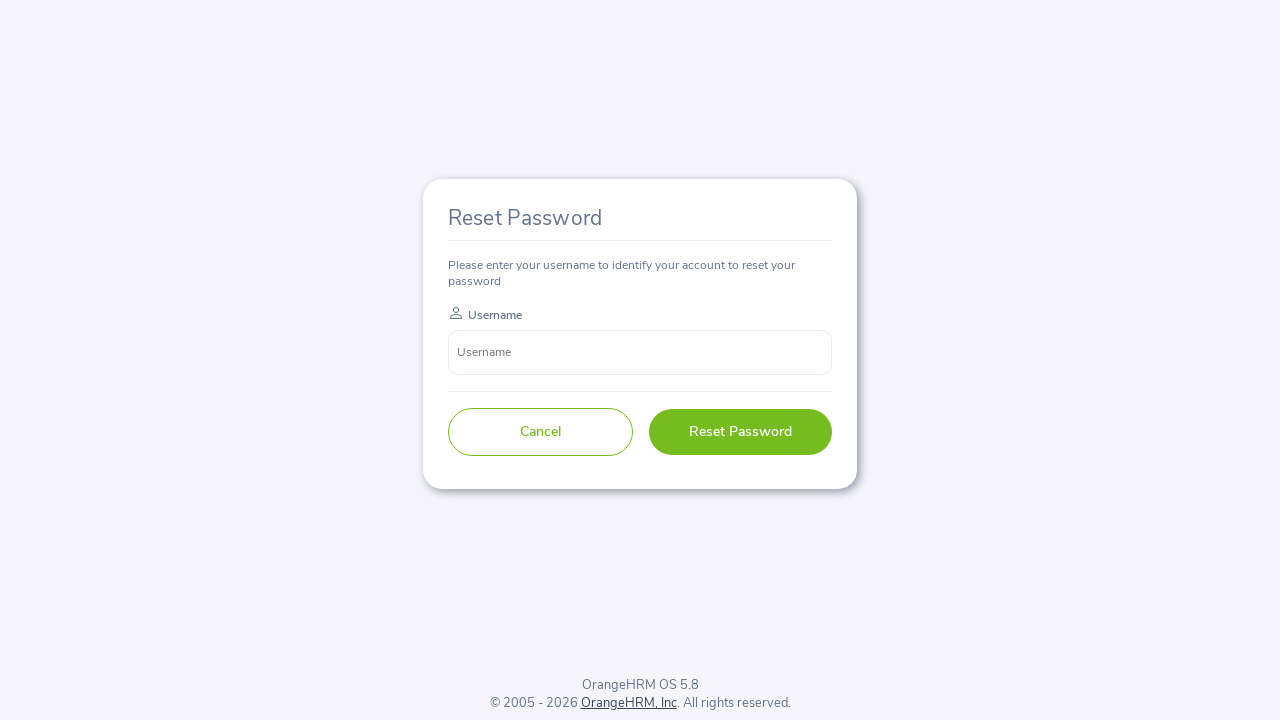